Tests opting out of A/B tests by adding an opt-out cookie on the homepage before navigating to the A/B test page

Starting URL: http://the-internet.herokuapp.com

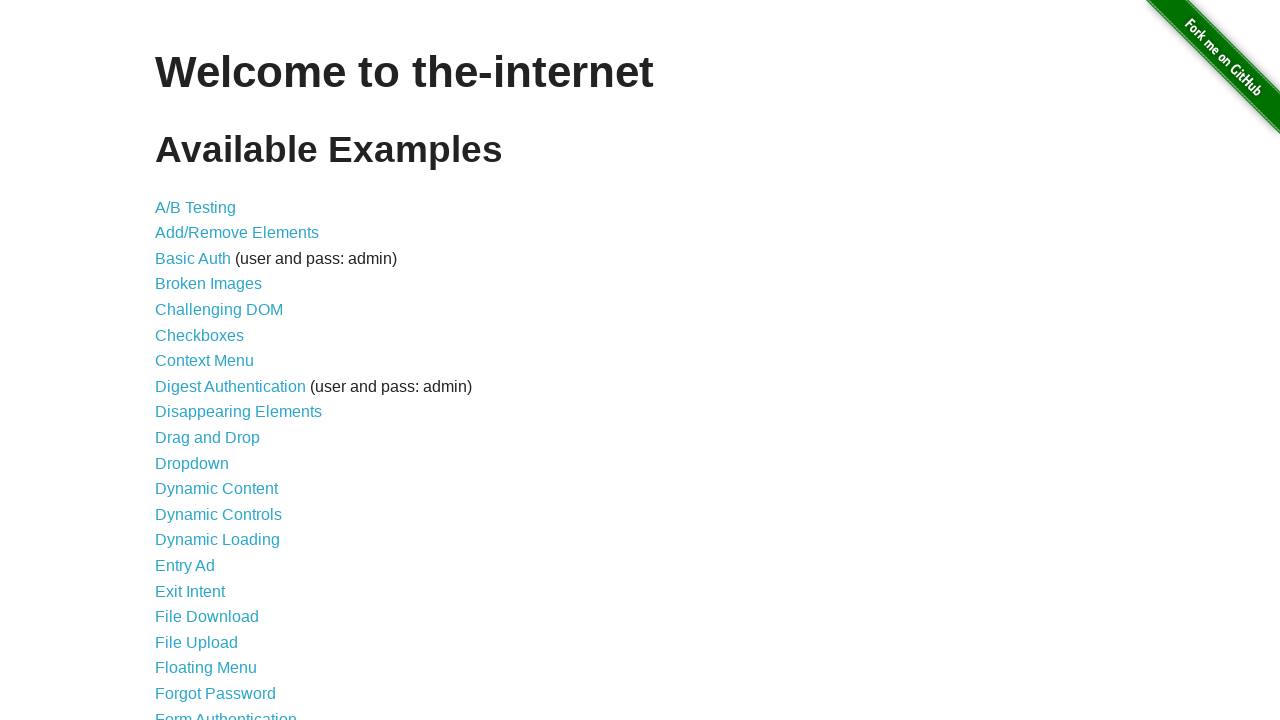

Added optimizelyOptOut cookie to opt out of A/B tests
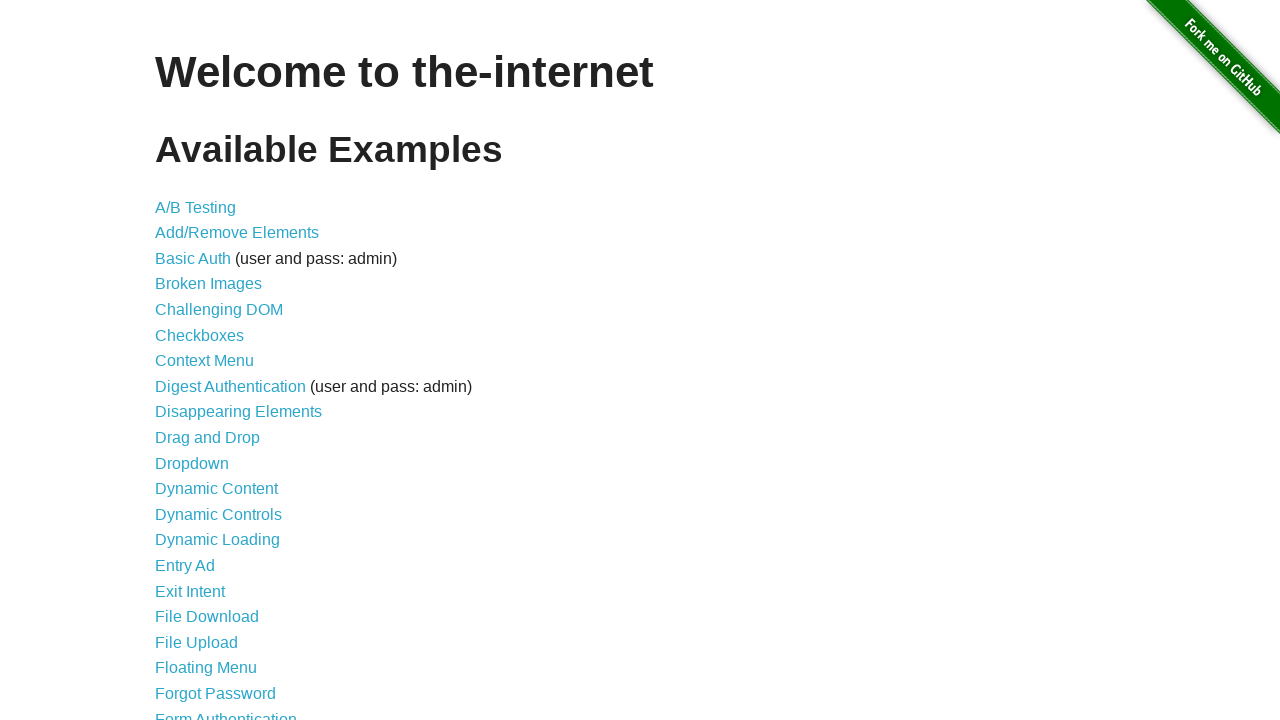

Navigated to A/B test page at http://the-internet.herokuapp.com/abtest
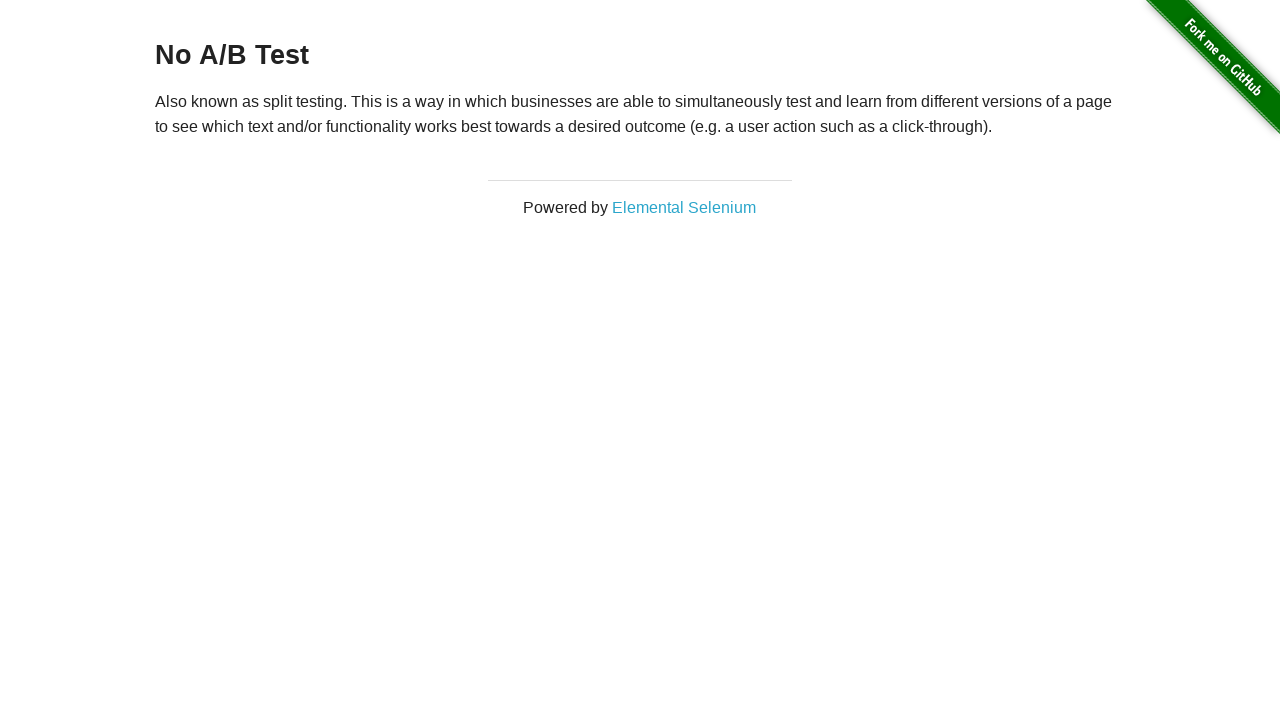

Retrieved heading text from page
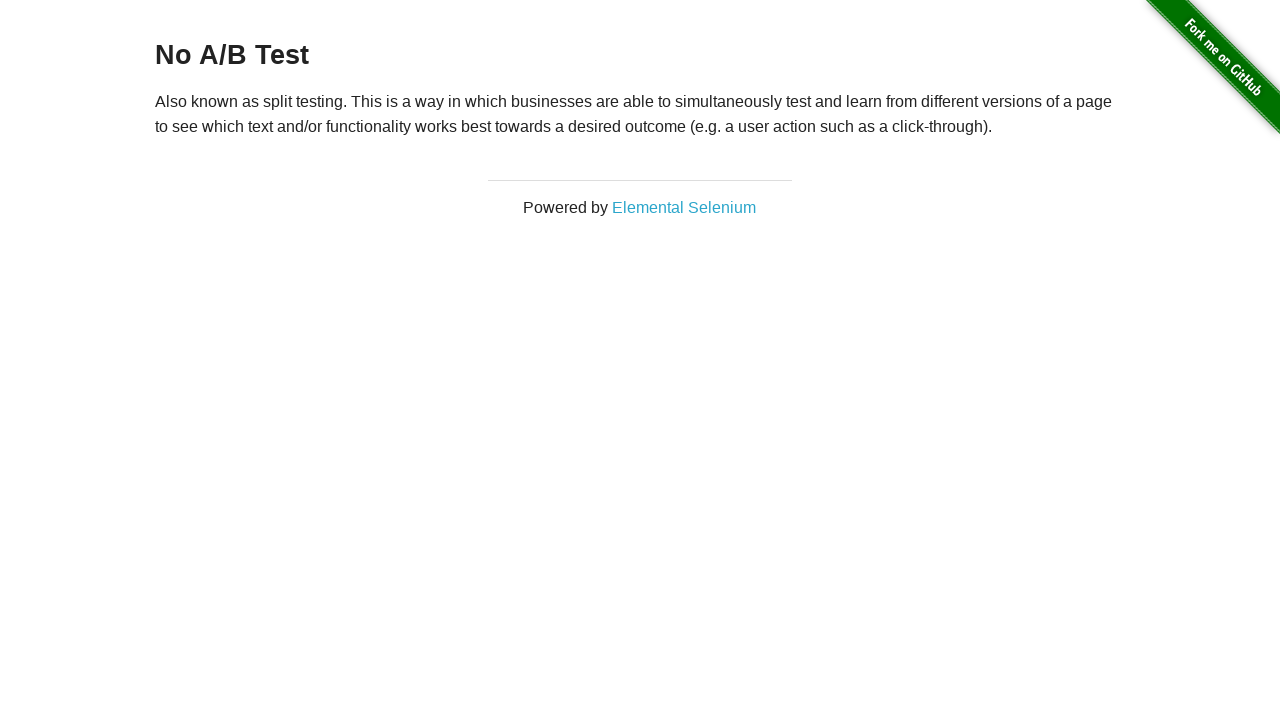

Verified that heading shows 'No A/B Test', confirming opt-out cookie is working
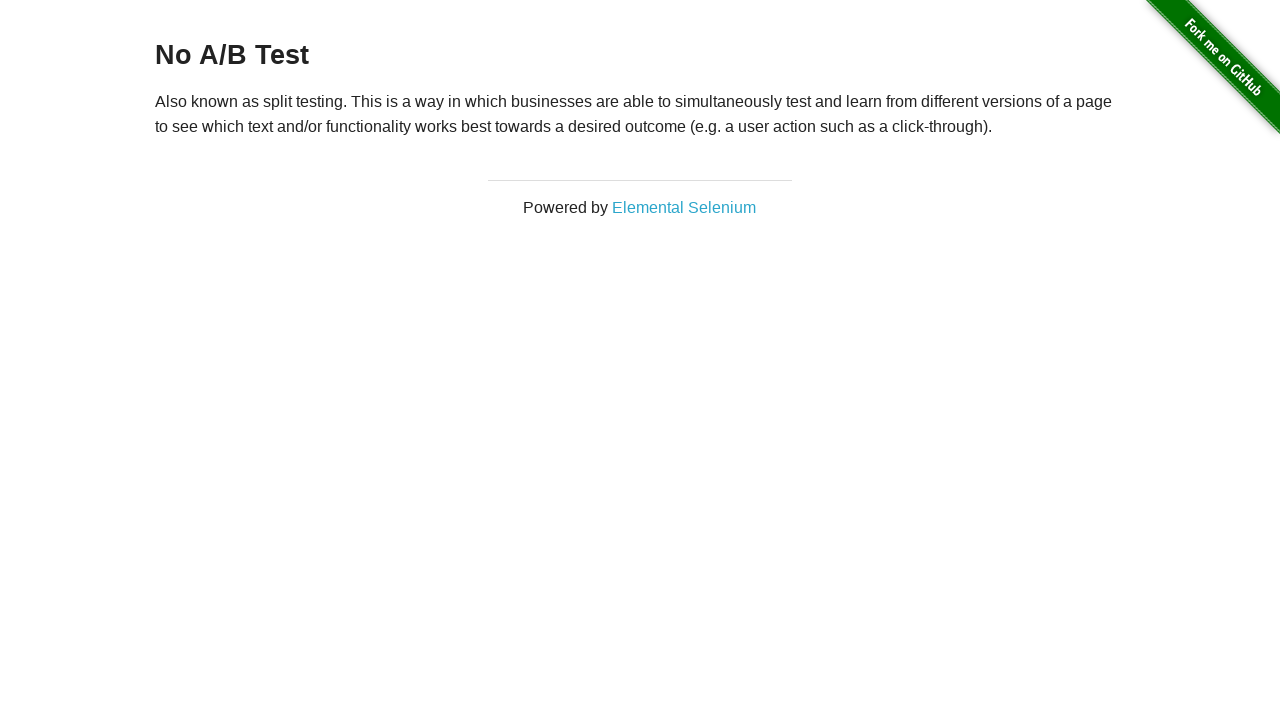

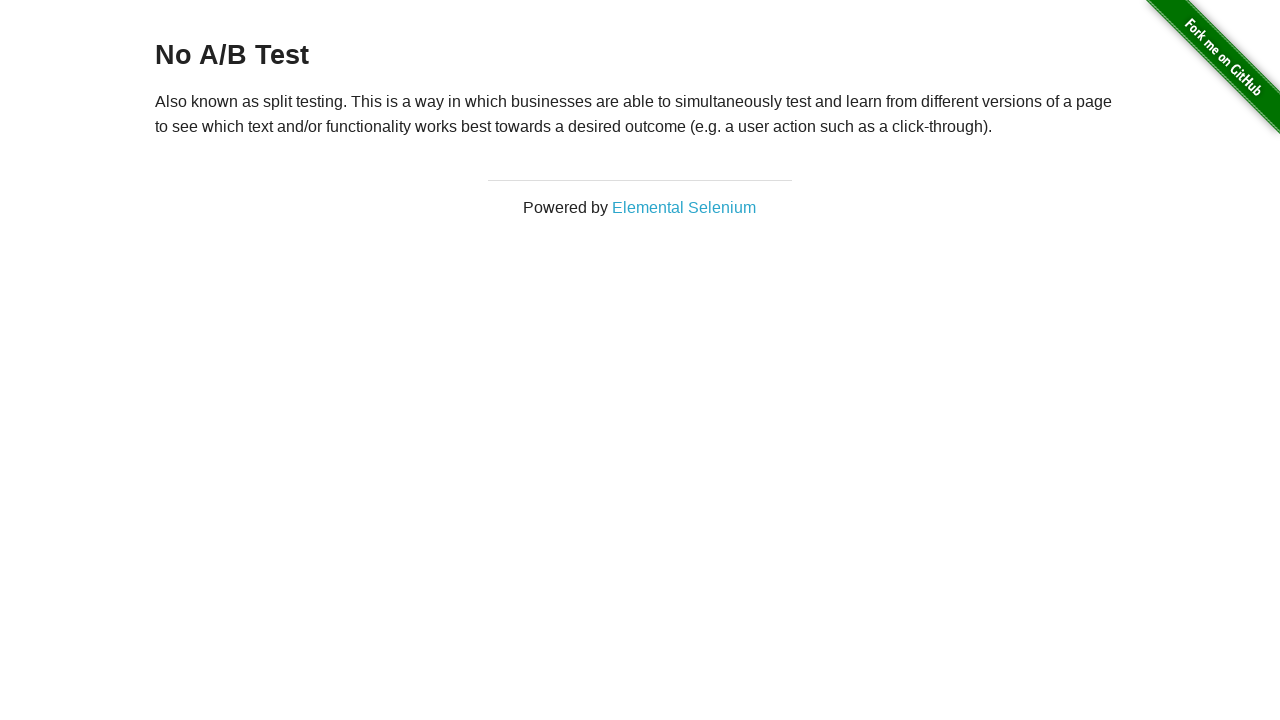